Tests a math calculation form by reading two numbers from the page, calculating their sum, selecting the result from a dropdown, and submitting the form

Starting URL: http://suninjuly.github.io/selects1.html

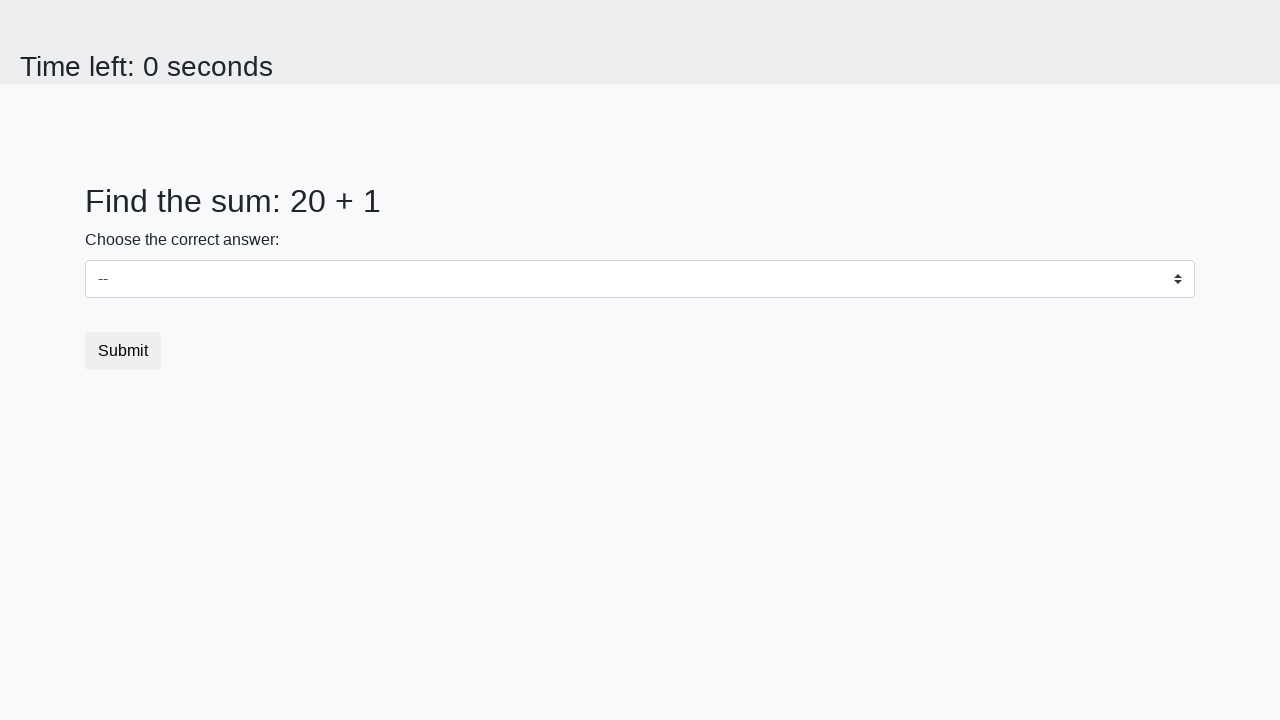

Read first number from #num1 element
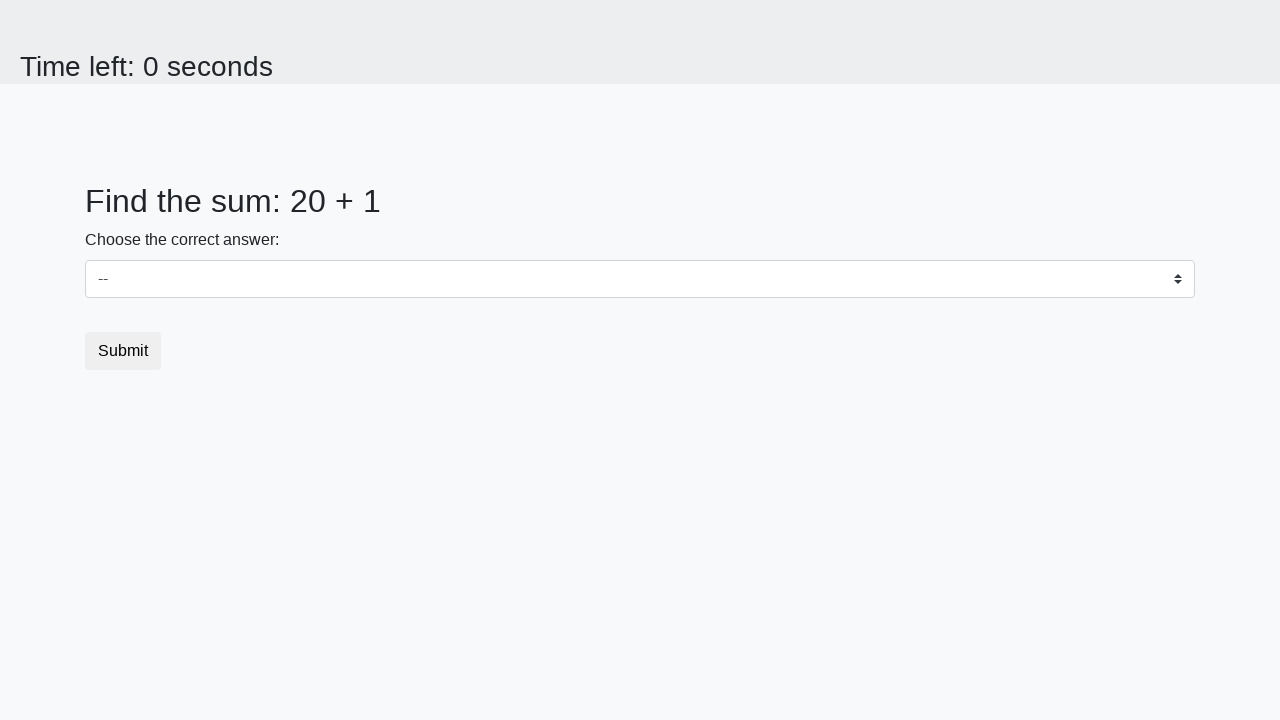

Read second number from #num2 element
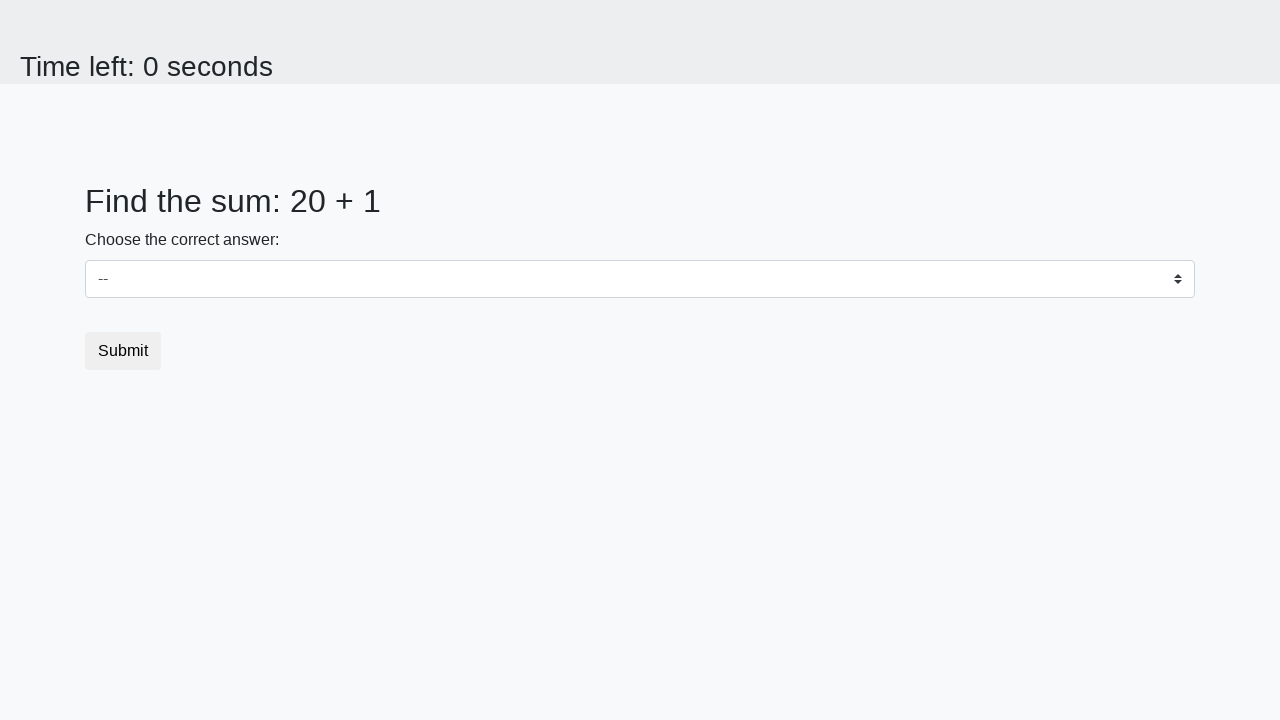

Calculated sum: 20 + 1 = 21
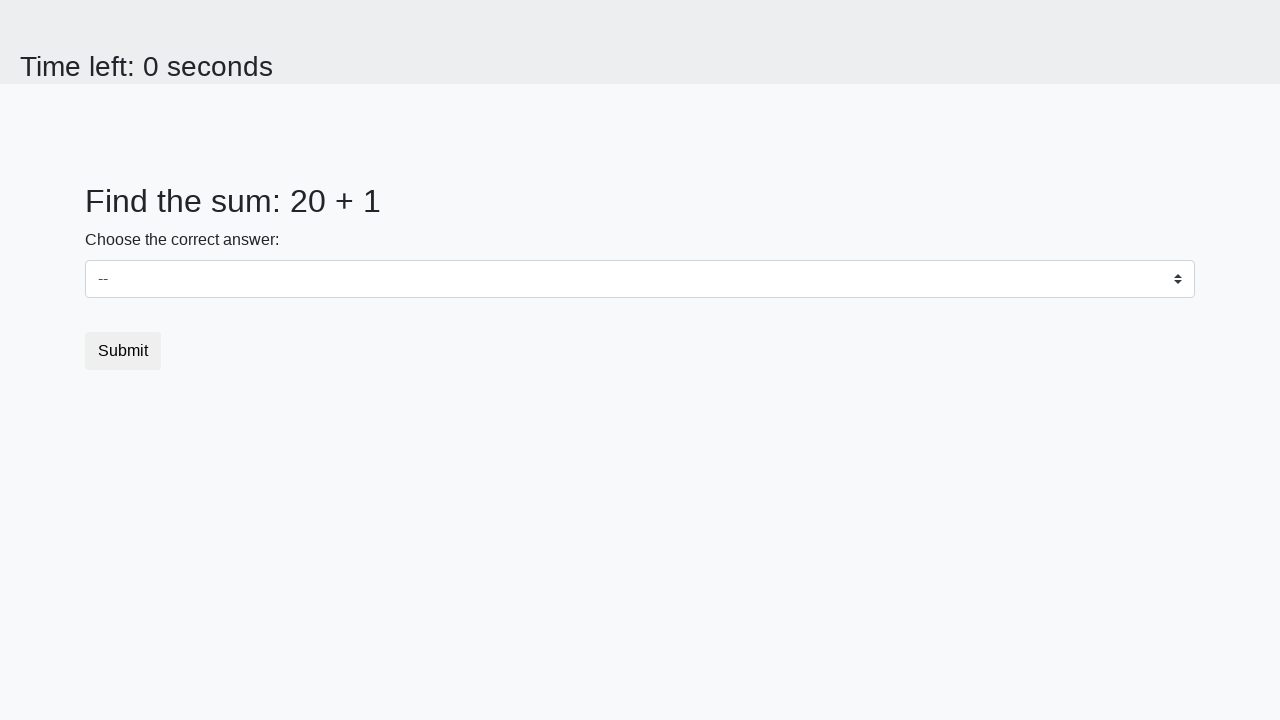

Selected calculated result '21' from dropdown on #dropdown
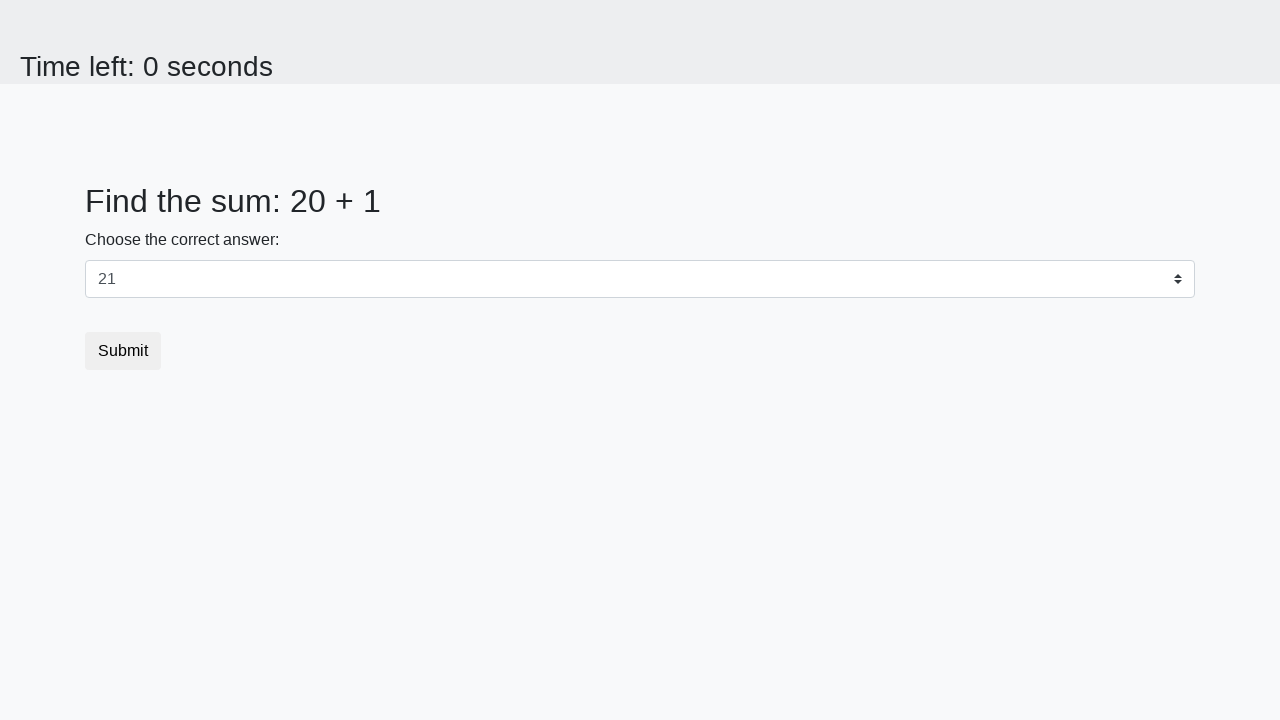

Clicked submit button at (123, 351) on button
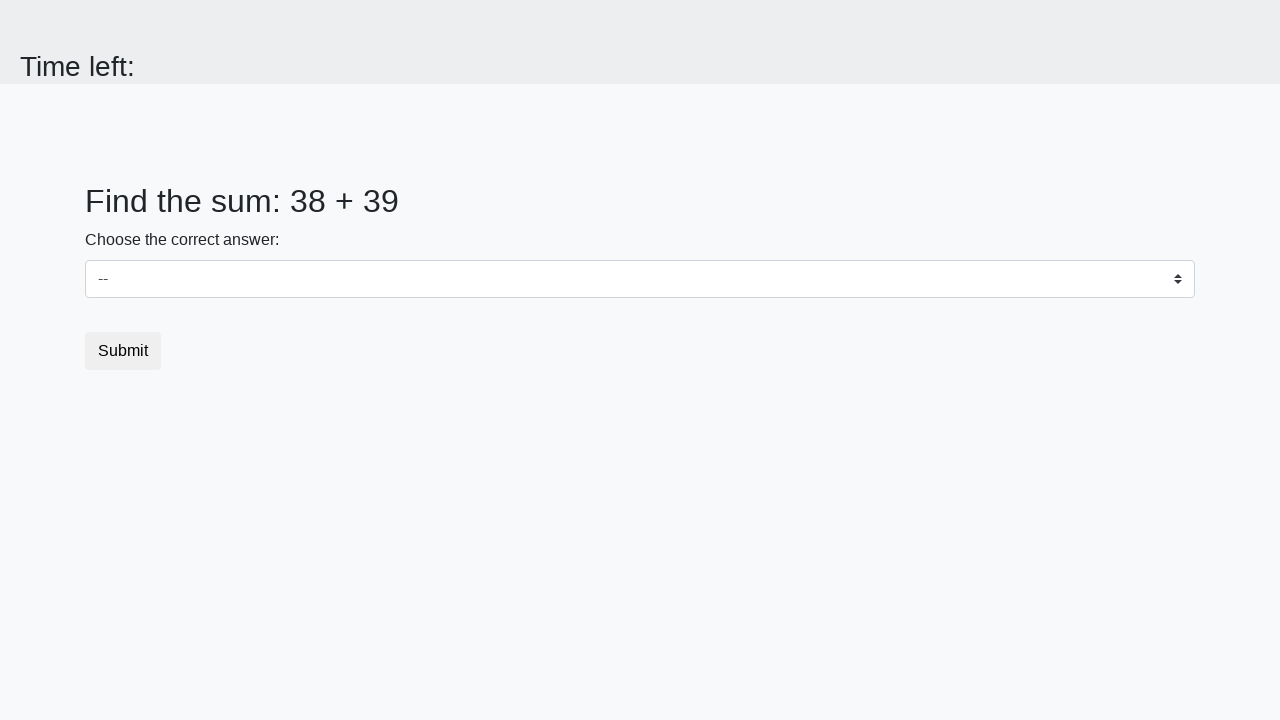

Set up dialog handler to accept alerts
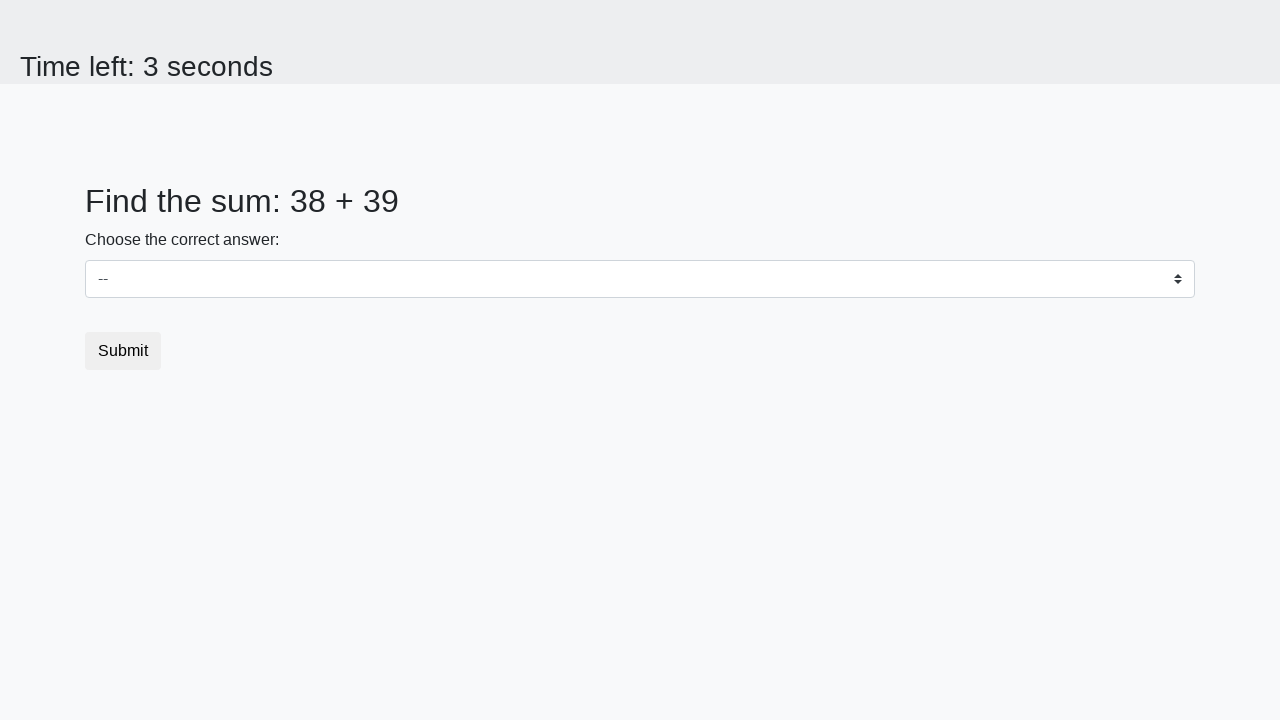

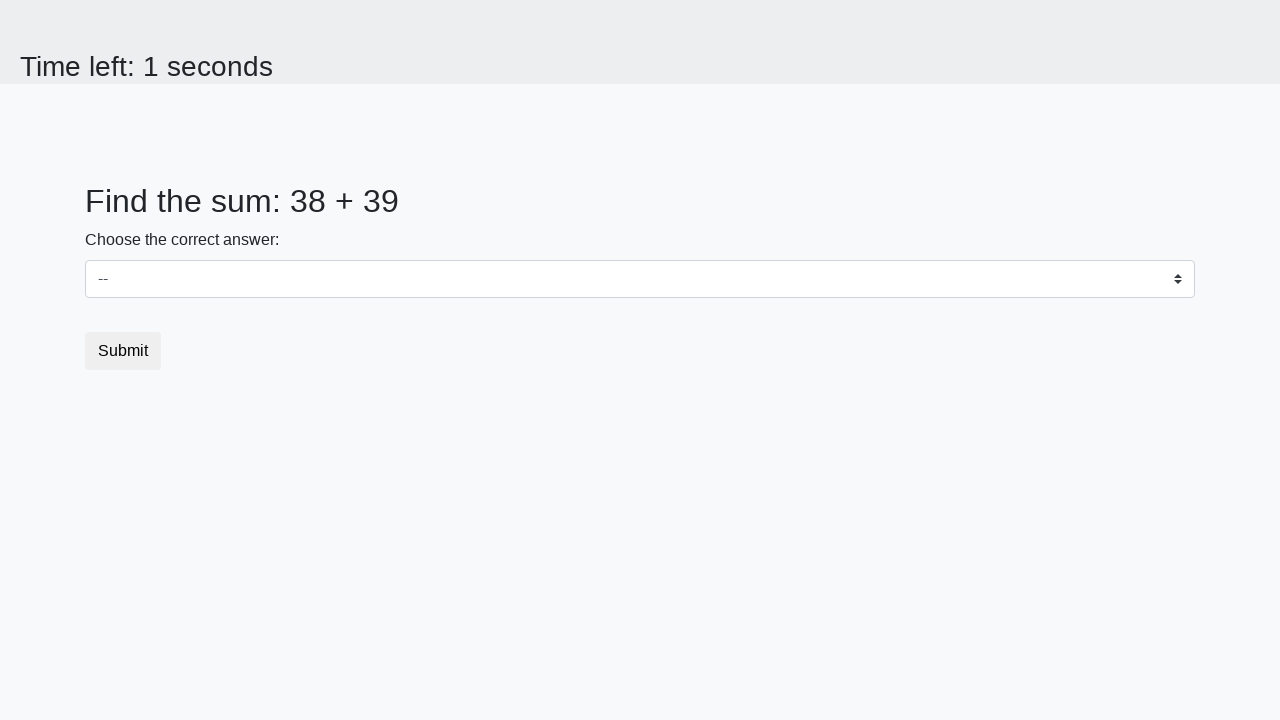